Tests navigation through Oscar Winning Films page by clicking on different year links and viewing movie data, then navigating back to the year list.

Starting URL: https://www.scrapethissite.com/pages/

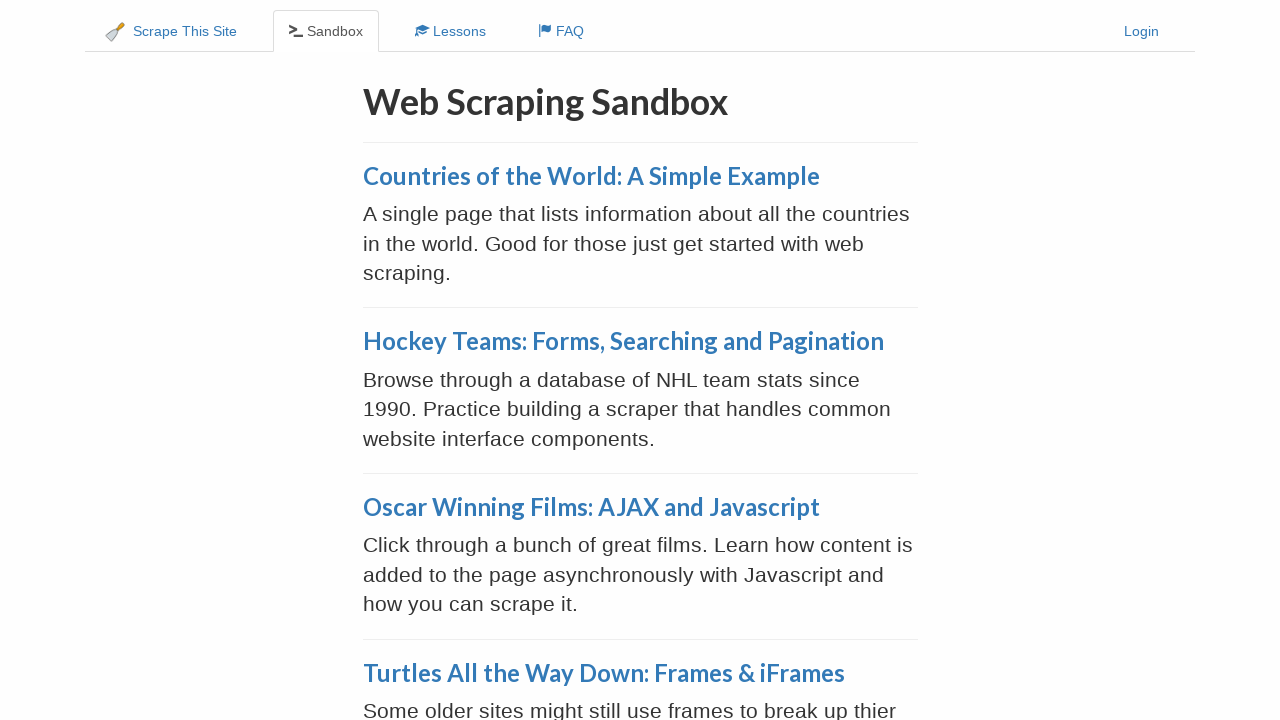

Clicked on 'Oscar Winning Films: AJAX and Javascript' link at (591, 507) on xpath=//a[contains(text(), 'Oscar Winning Films: AJAX and Javascript')]
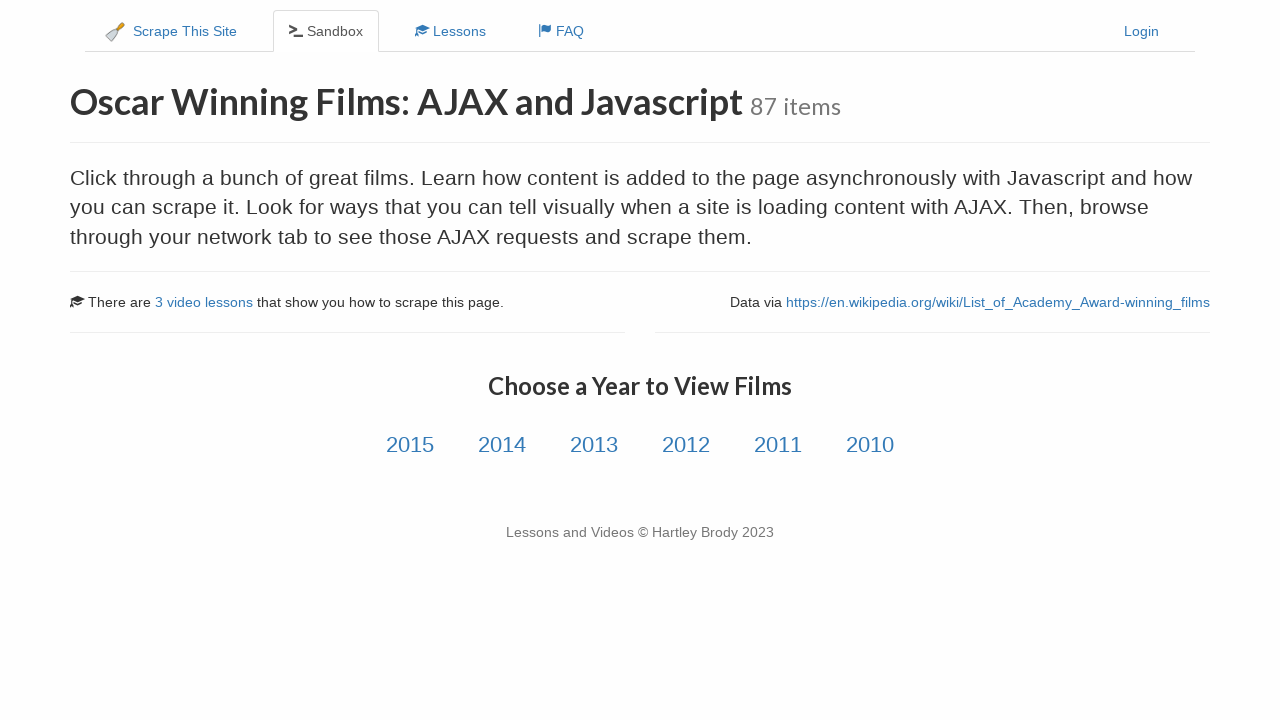

Year links loaded on Oscar Winning Films page
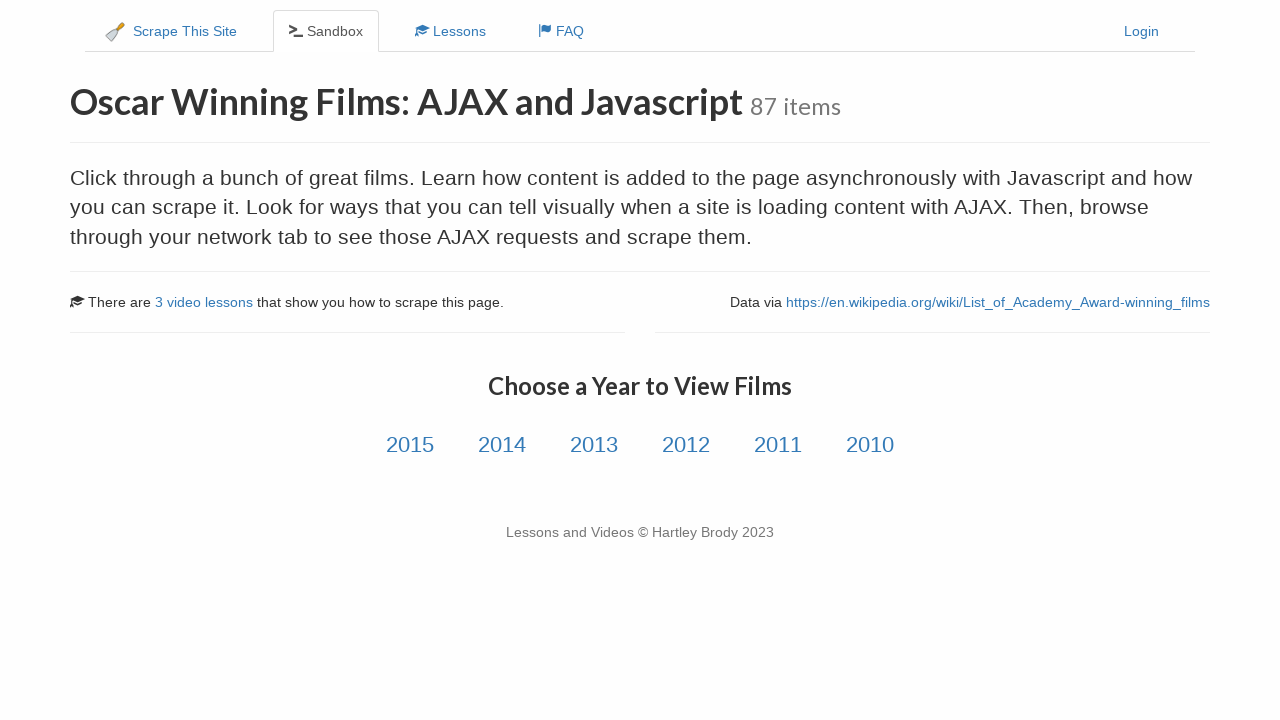

Retrieved count of year links: 6
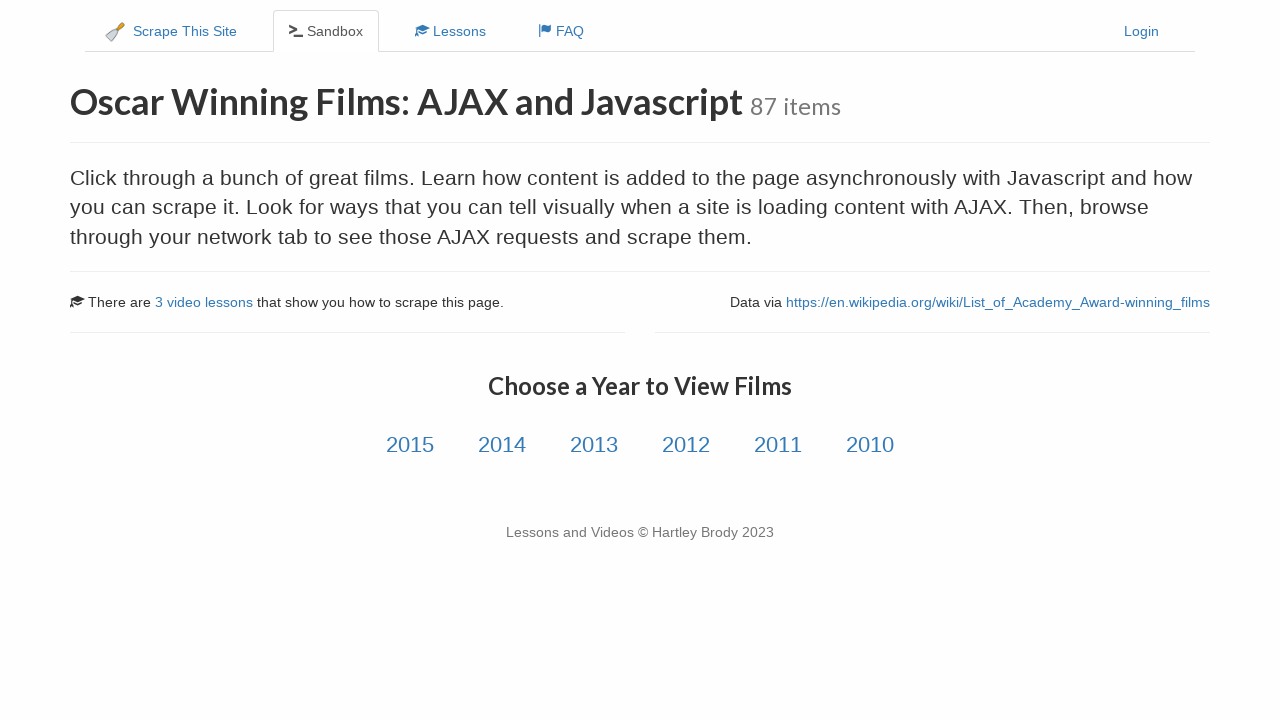

Clicked on year link at index 0 at (410, 445) on xpath=//a[contains(@class,'year-link')] >> nth=0
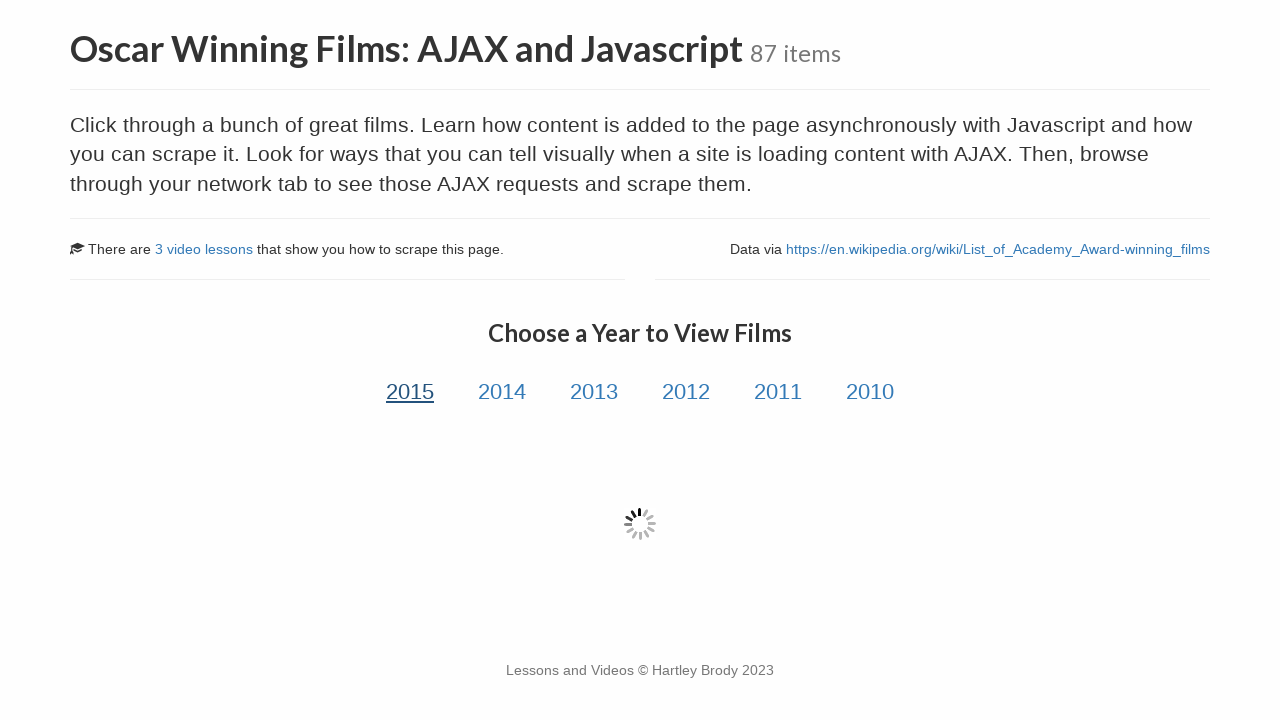

Film data loaded from AJAX request
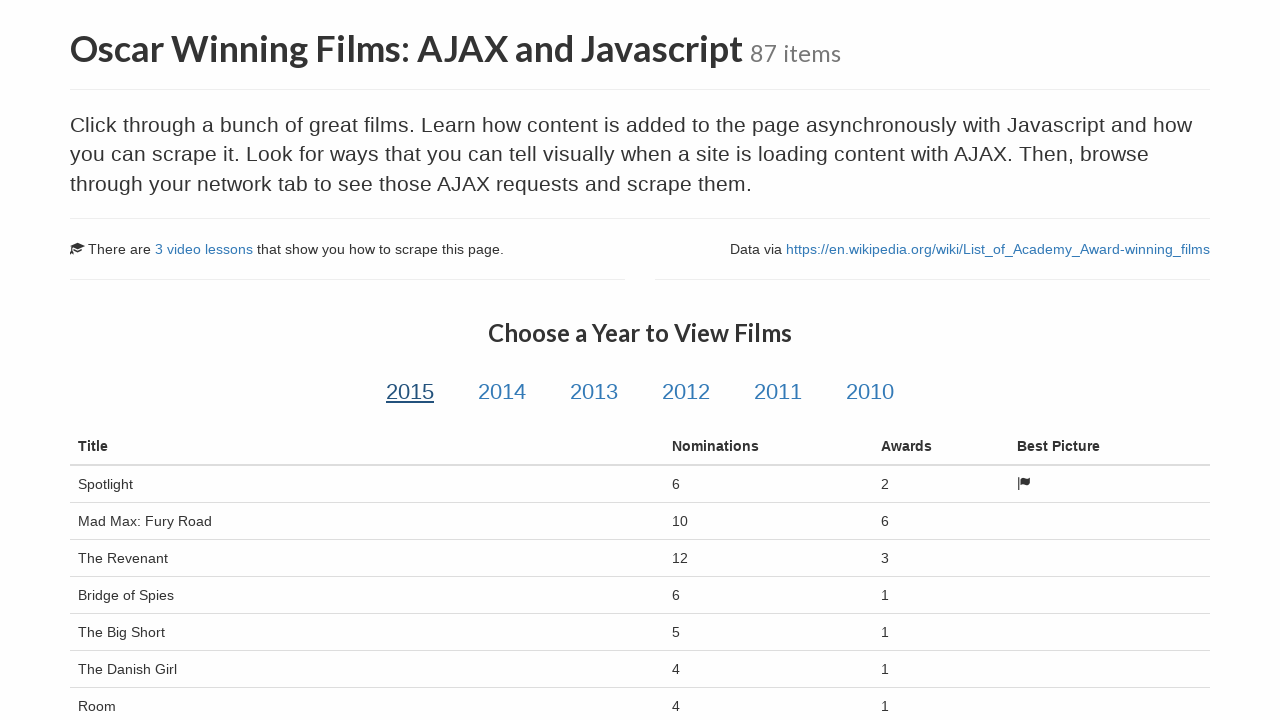

Film titles are now visible on the page
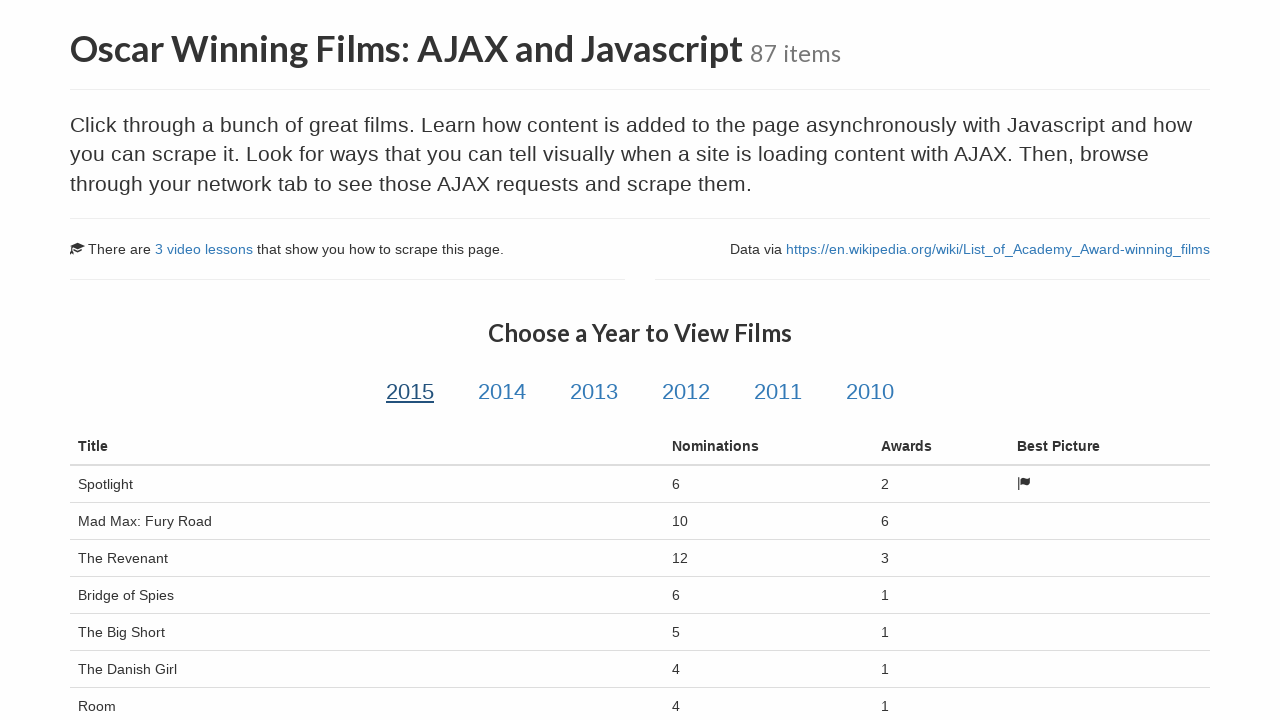

Navigated back to year list
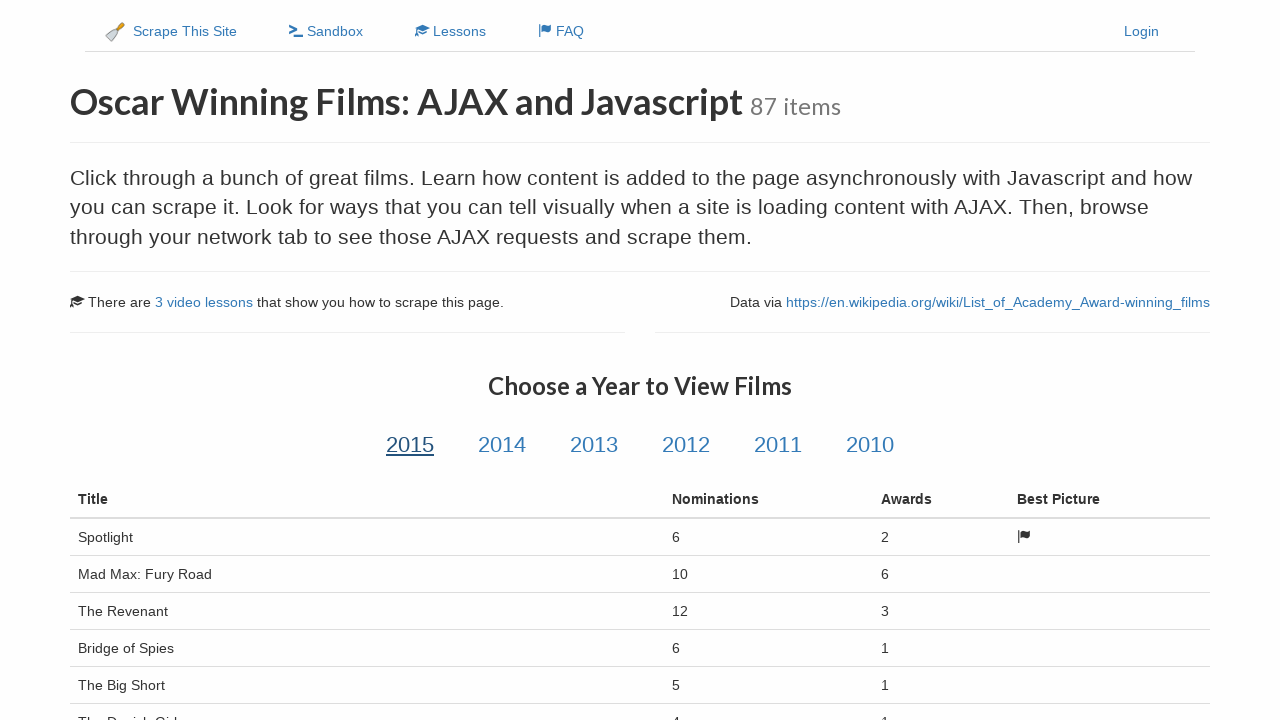

Year links are available again after navigation back
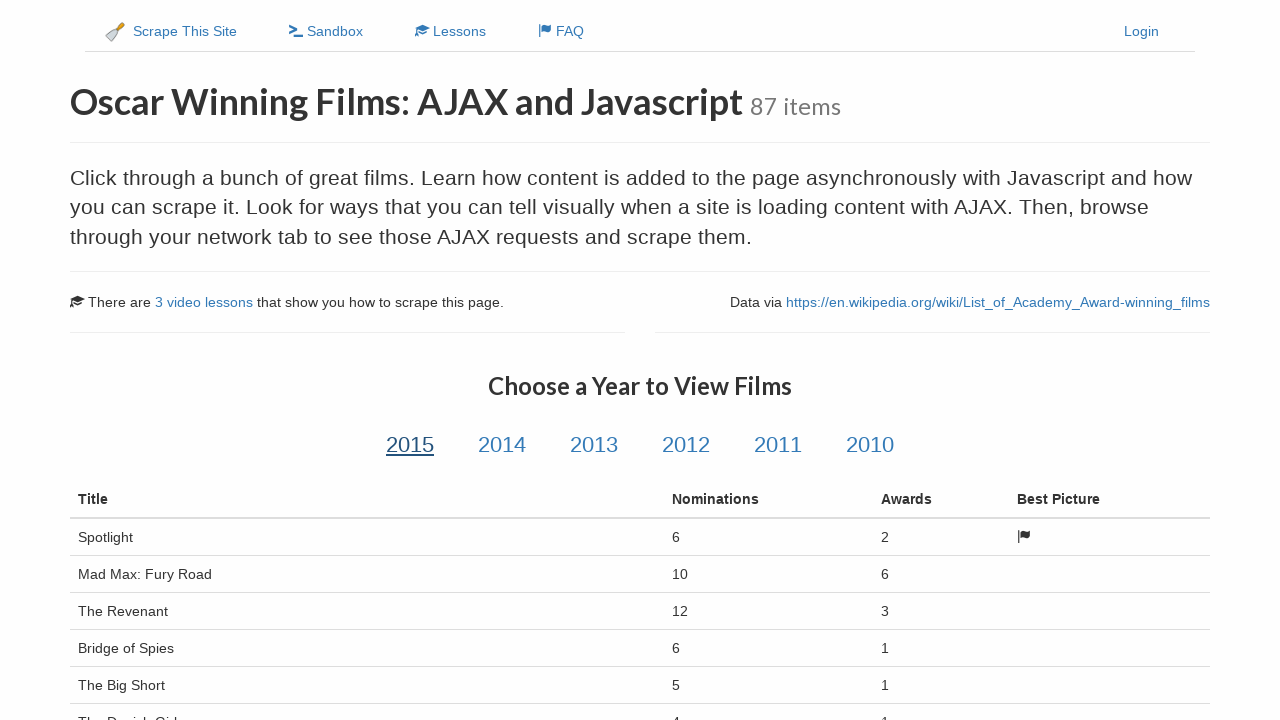

Clicked on year link at index 1 at (502, 445) on xpath=//a[contains(@class,'year-link')] >> nth=1
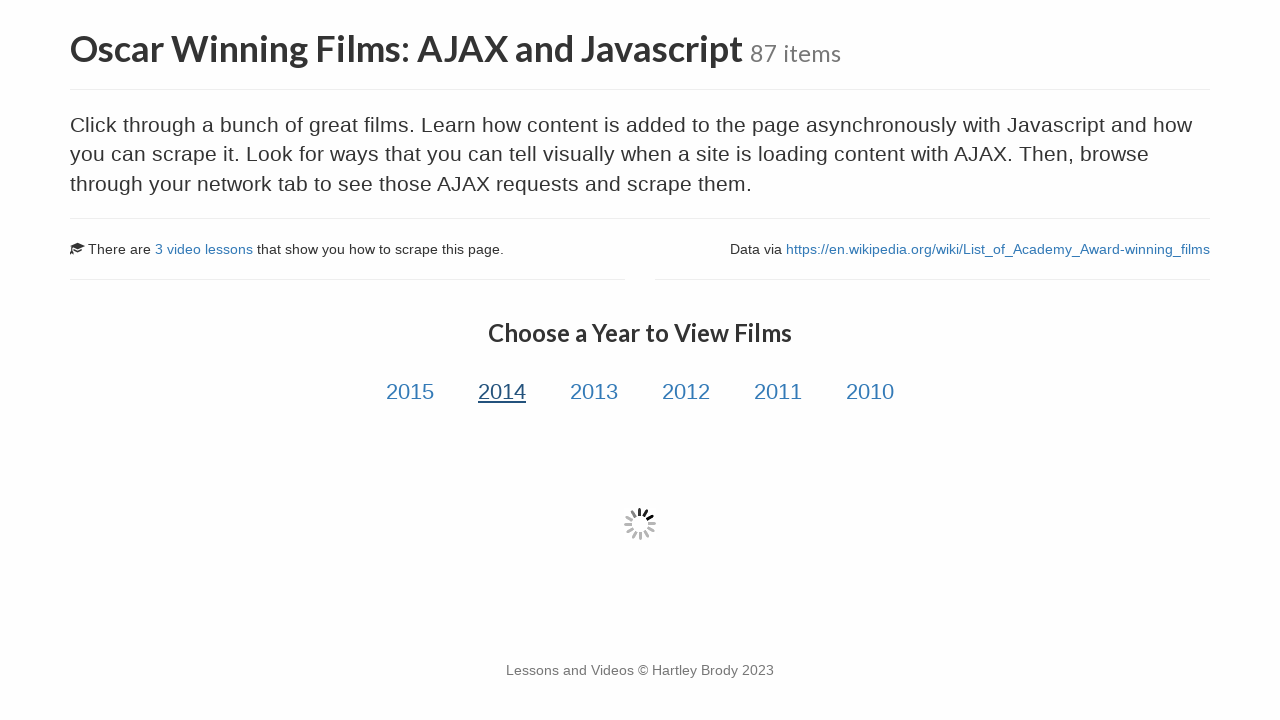

Film data loaded from AJAX request
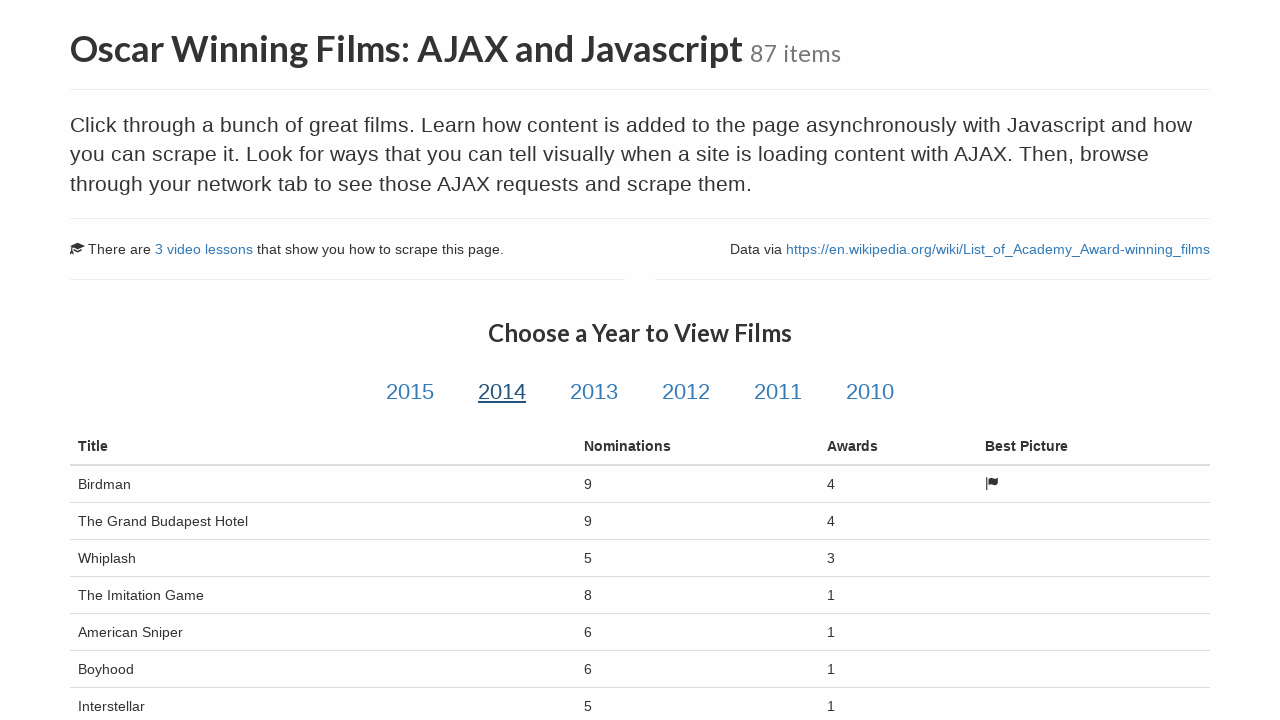

Film titles are now visible on the page
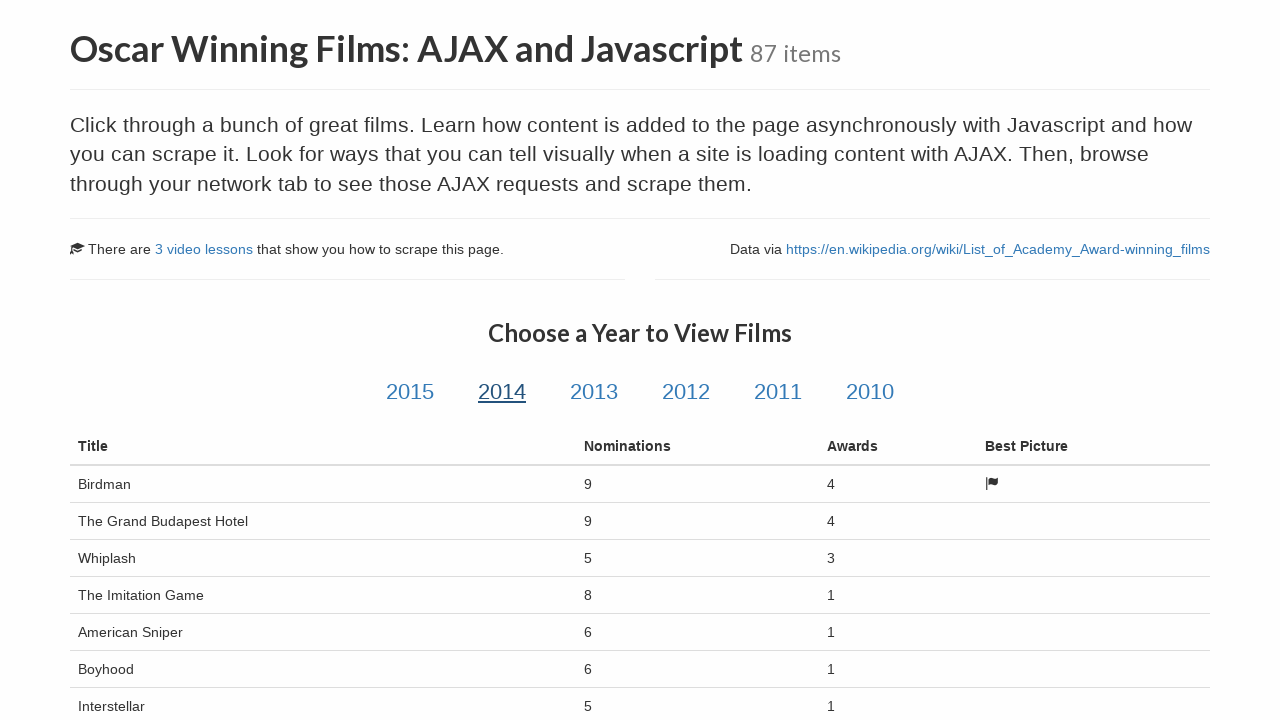

Navigated back to year list
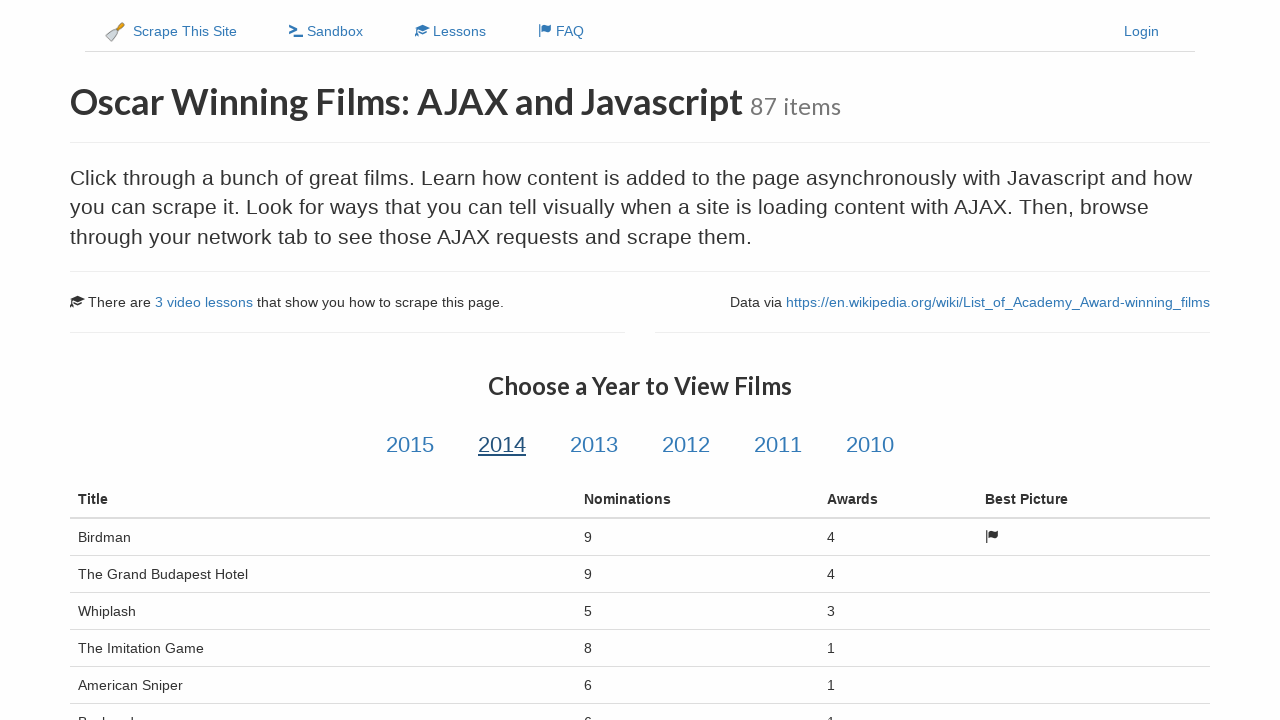

Year links are available again after navigation back
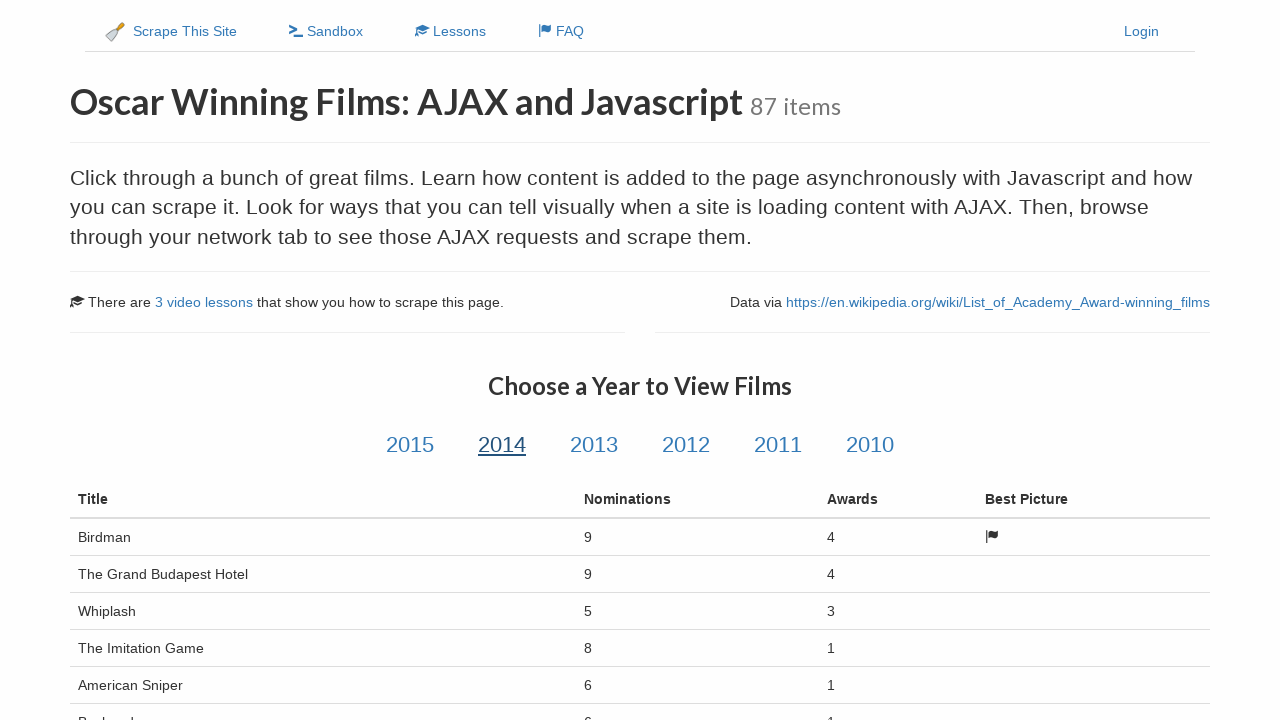

Clicked on year link at index 2 at (594, 445) on xpath=//a[contains(@class,'year-link')] >> nth=2
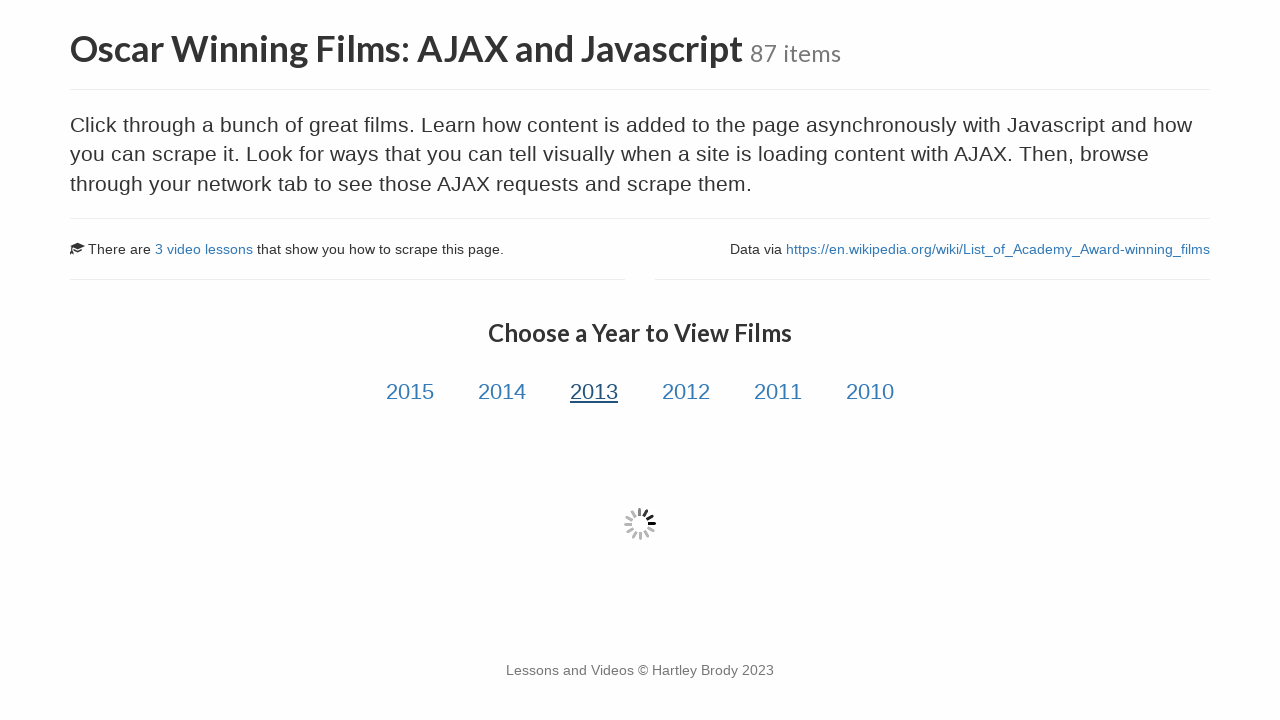

Film data loaded from AJAX request
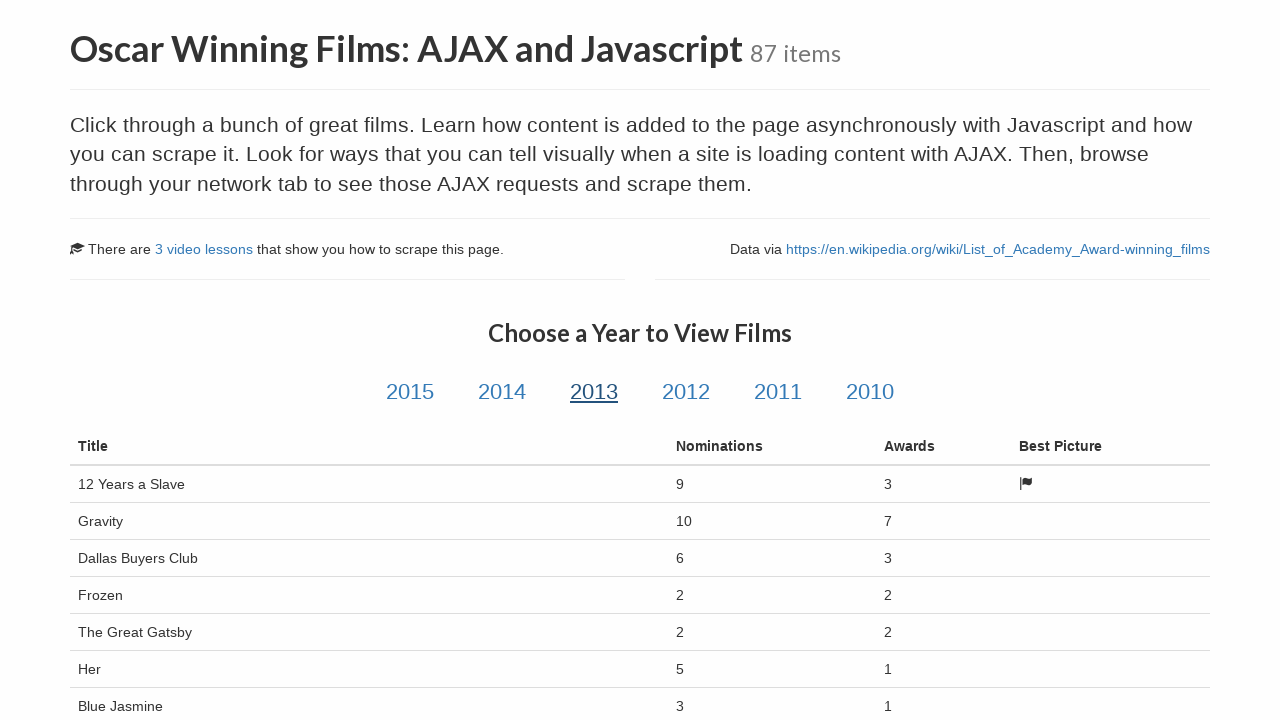

Film titles are now visible on the page
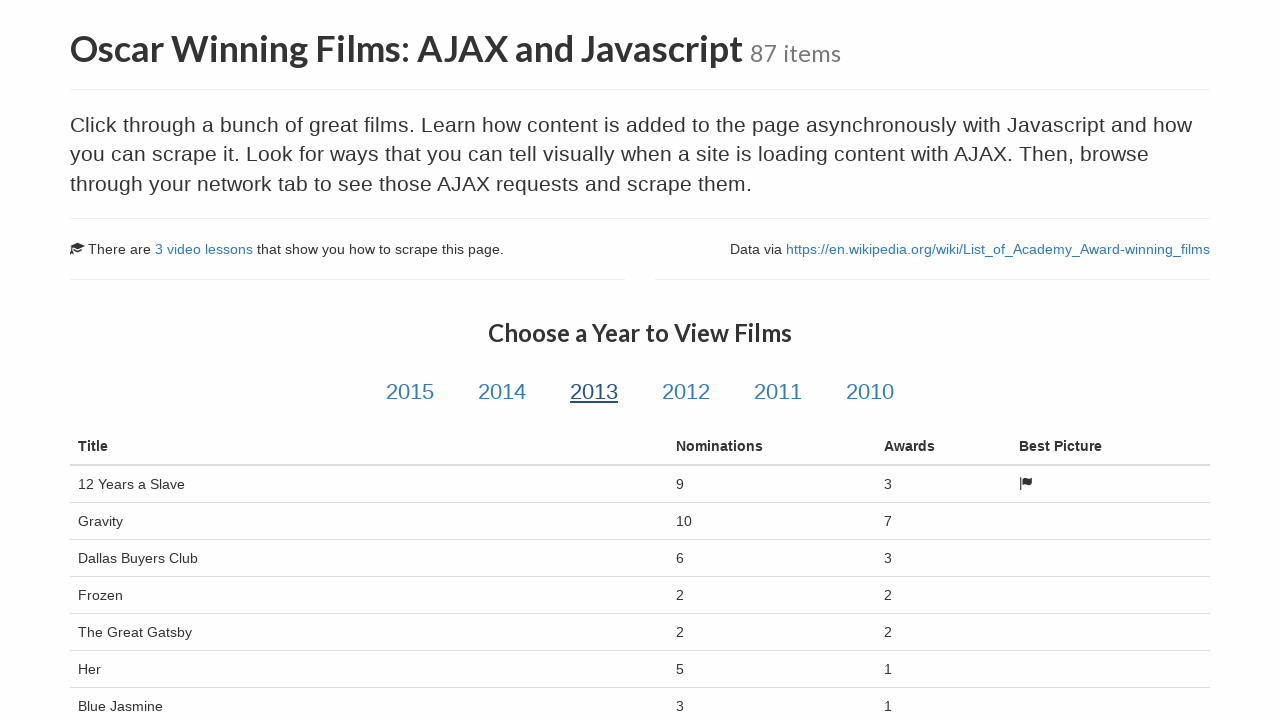

Navigated back to year list
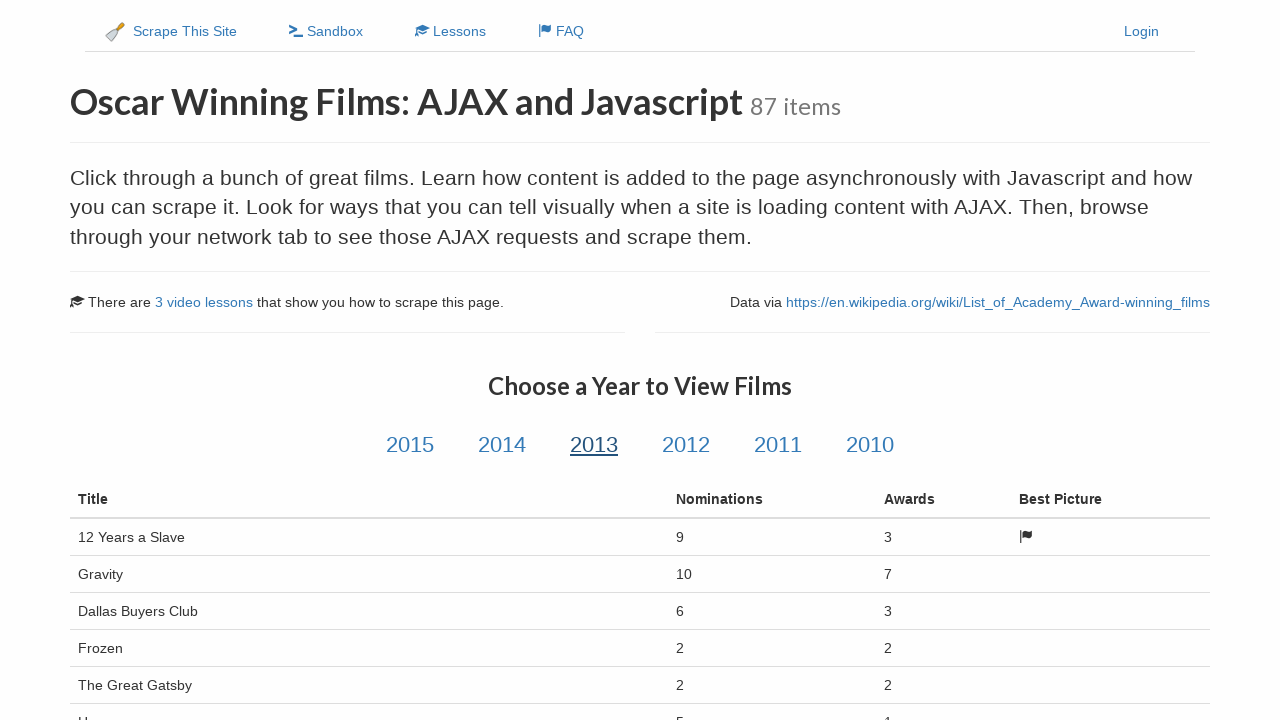

Year links are available again after navigation back
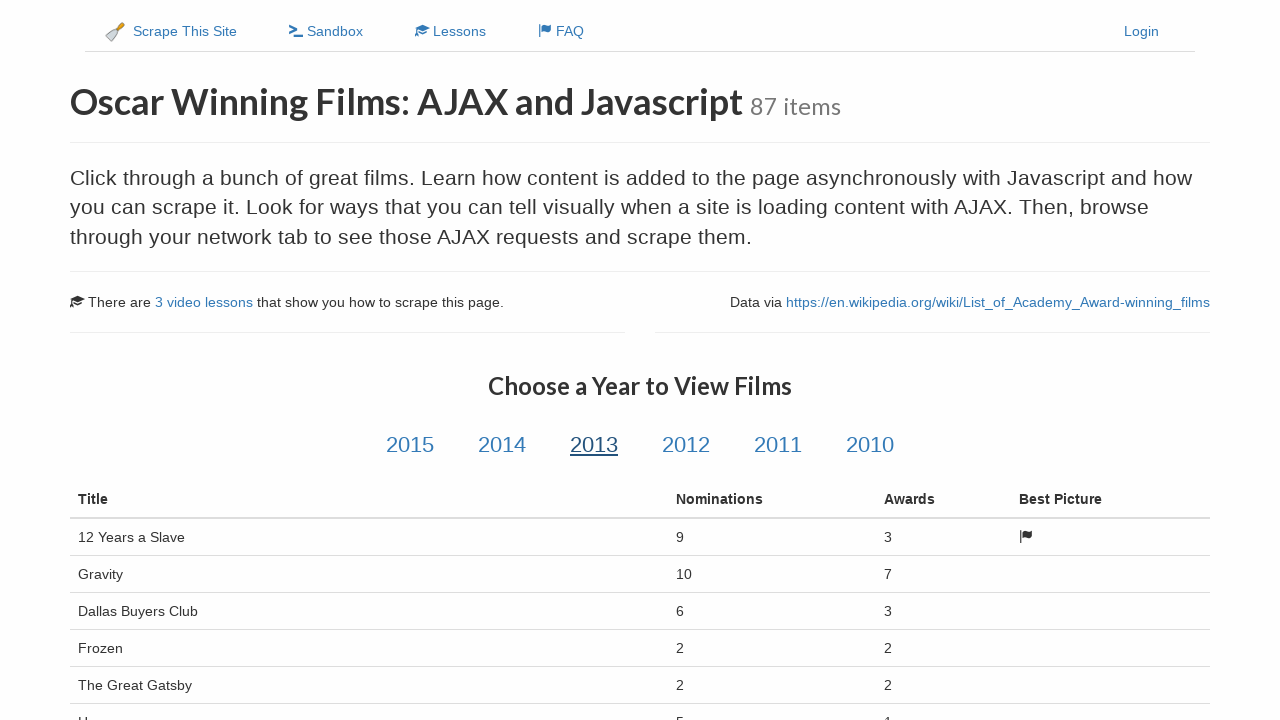

Clicked on year link at index 3 at (686, 445) on xpath=//a[contains(@class,'year-link')] >> nth=3
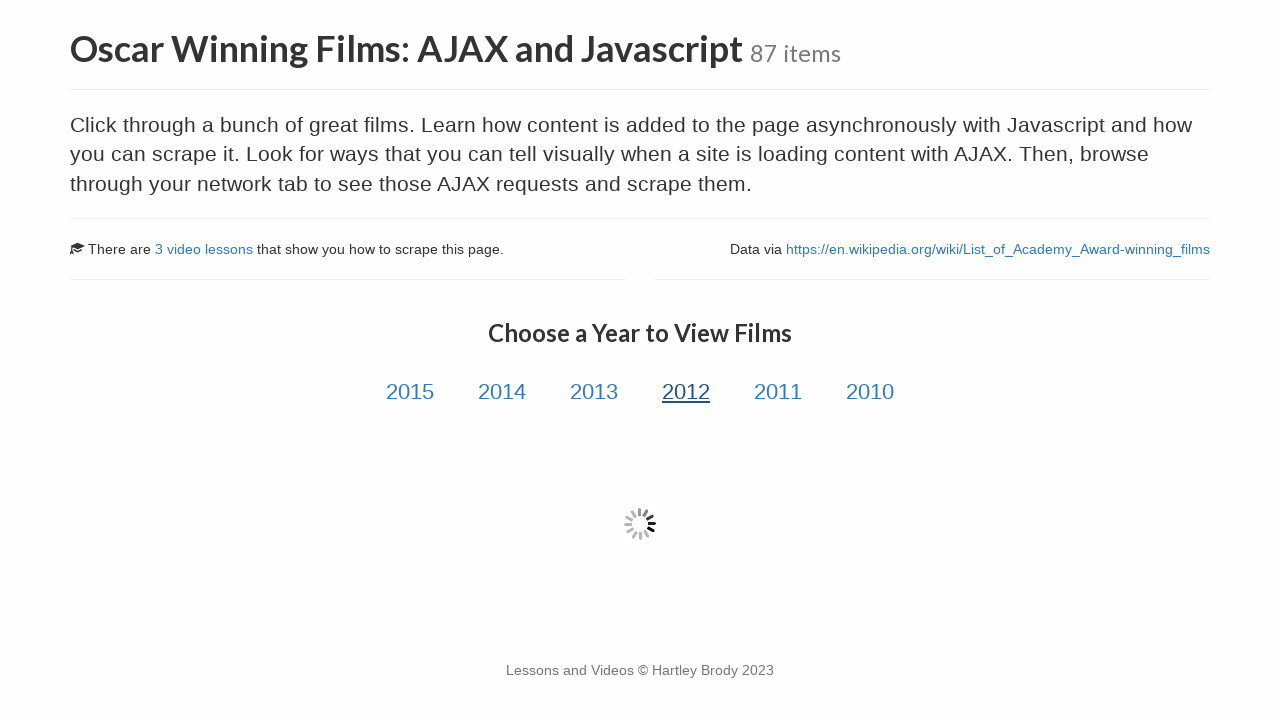

Film data loaded from AJAX request
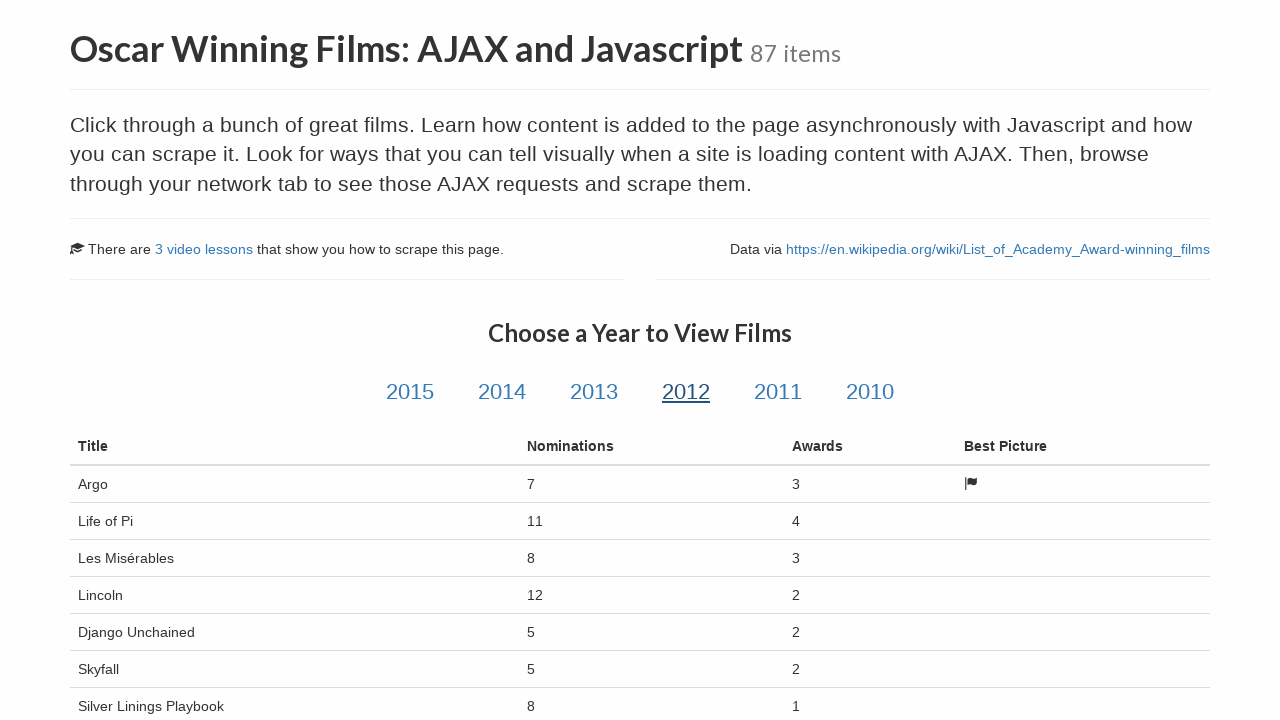

Film titles are now visible on the page
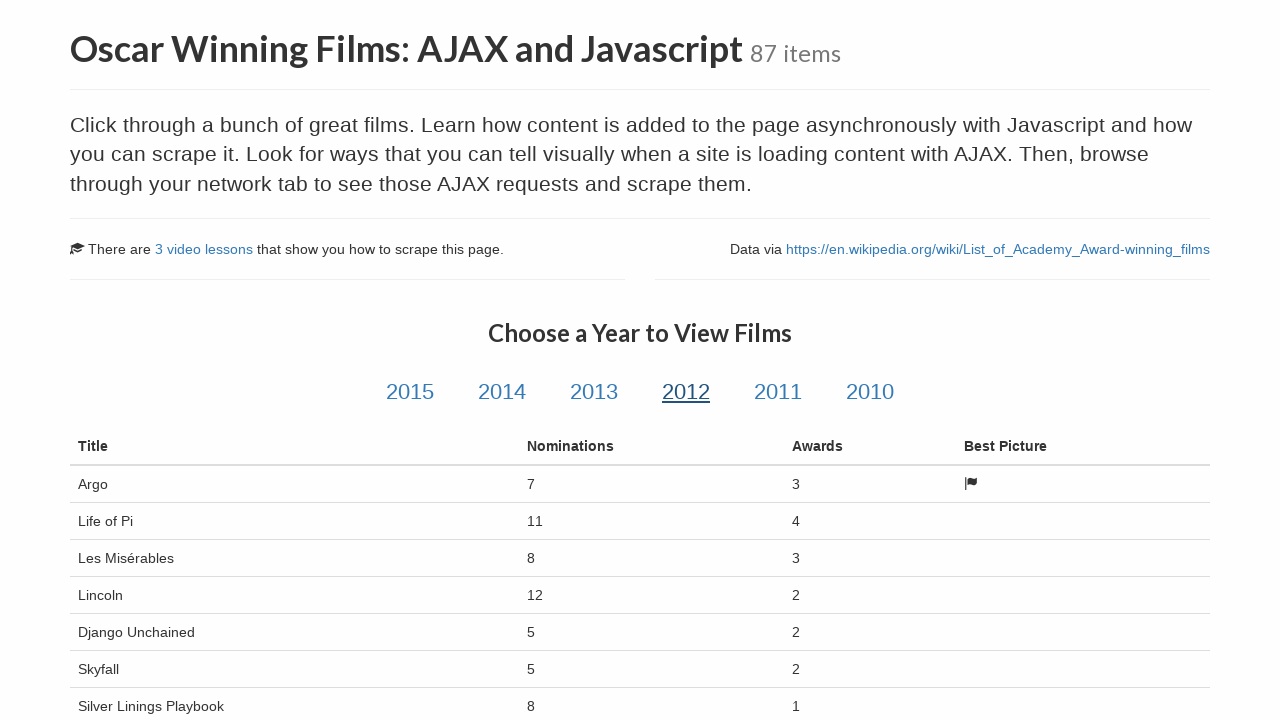

Navigated back to year list
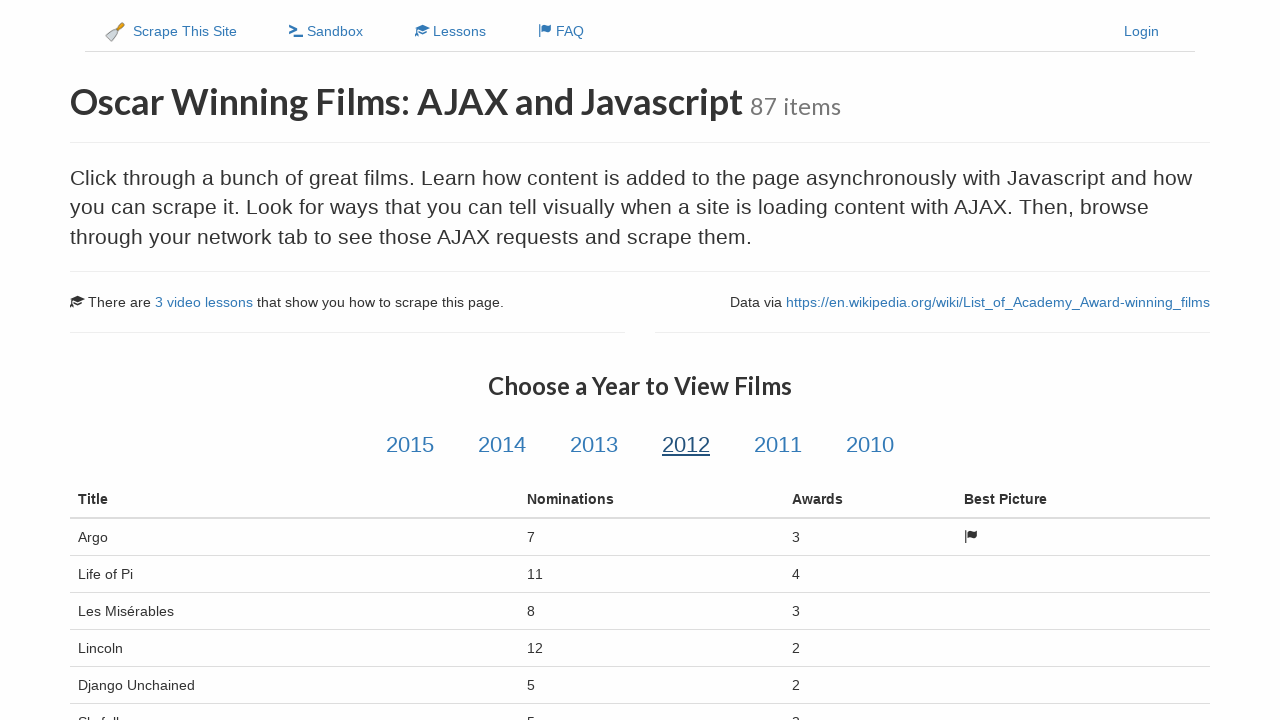

Year links are available again after navigation back
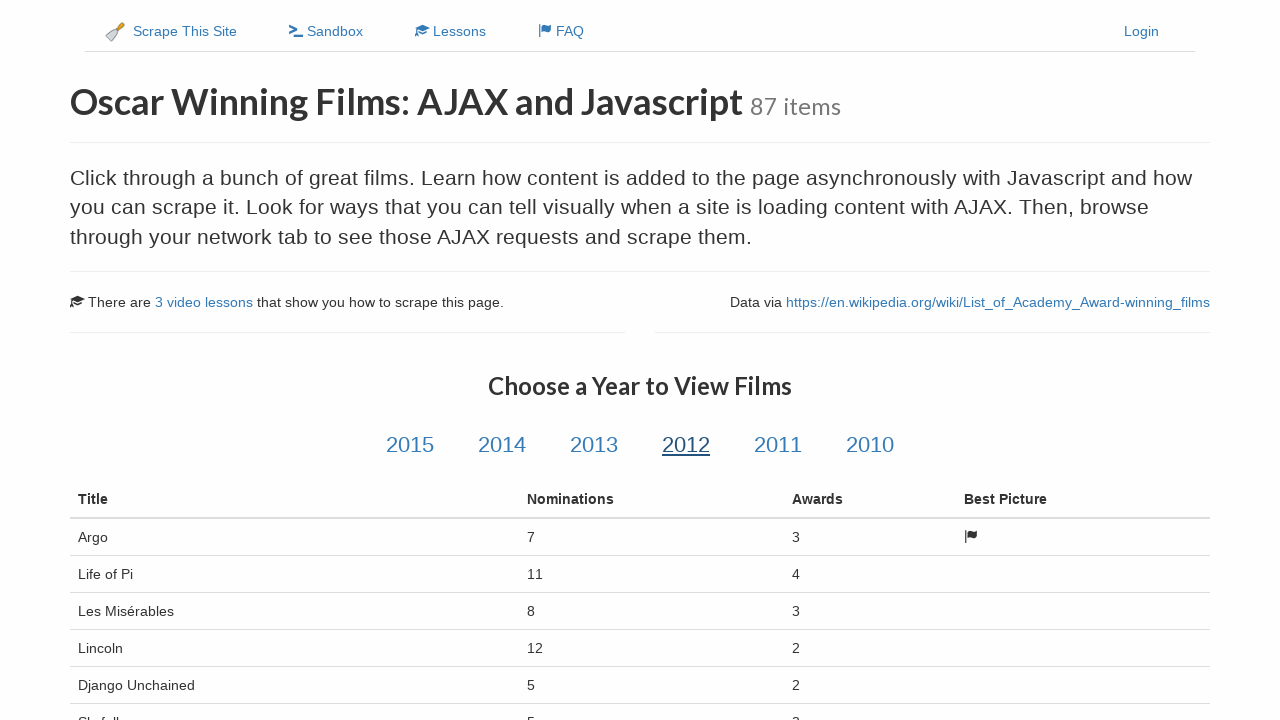

Clicked on year link at index 4 at (778, 445) on xpath=//a[contains(@class,'year-link')] >> nth=4
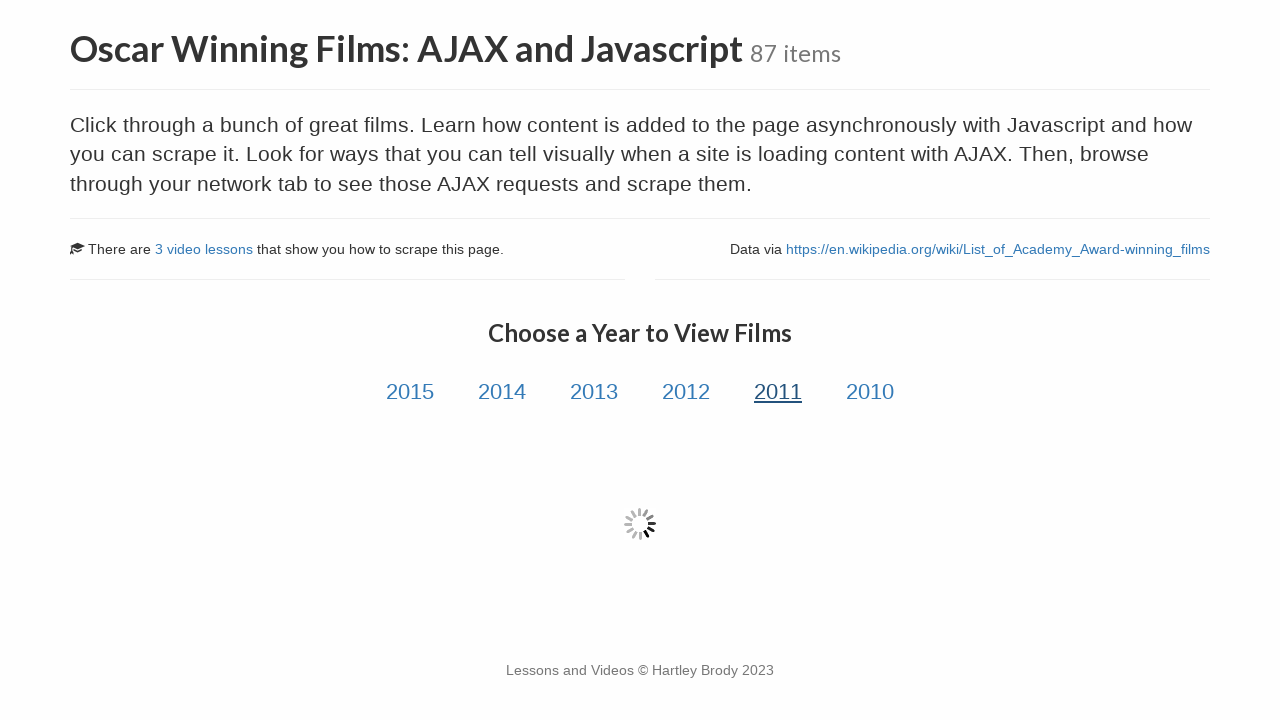

Film data loaded from AJAX request
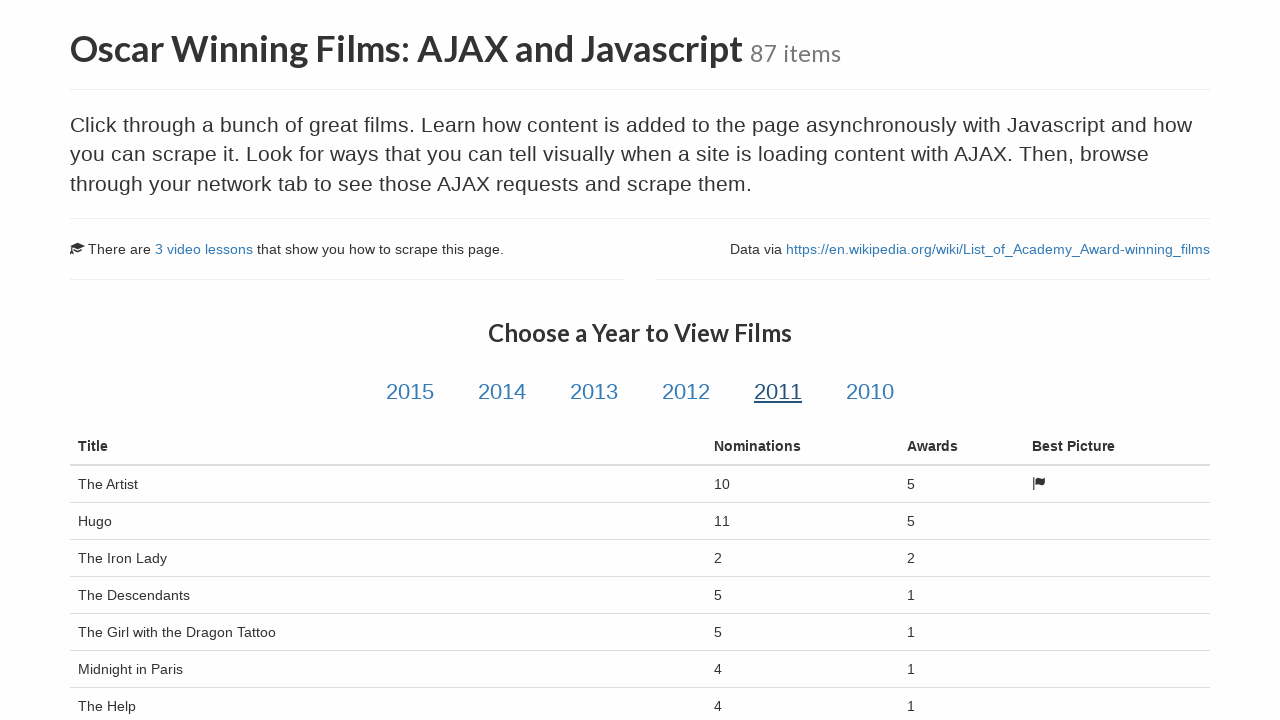

Film titles are now visible on the page
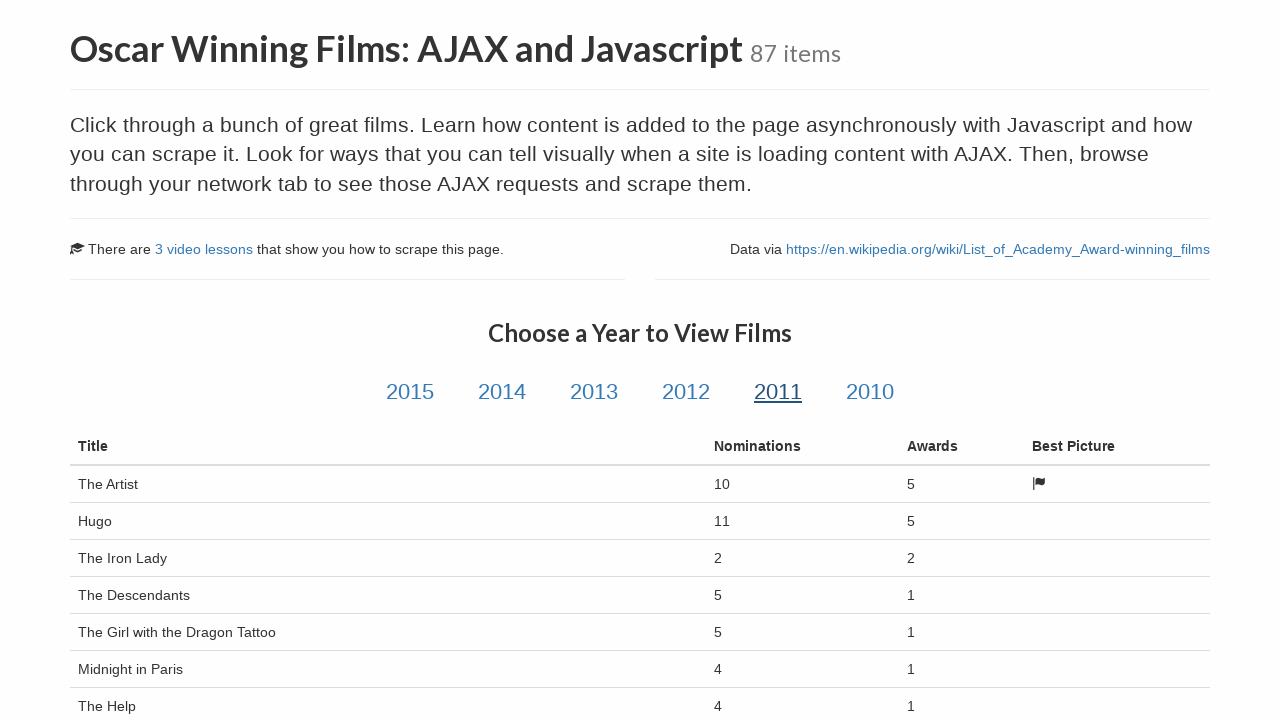

Navigated back to year list
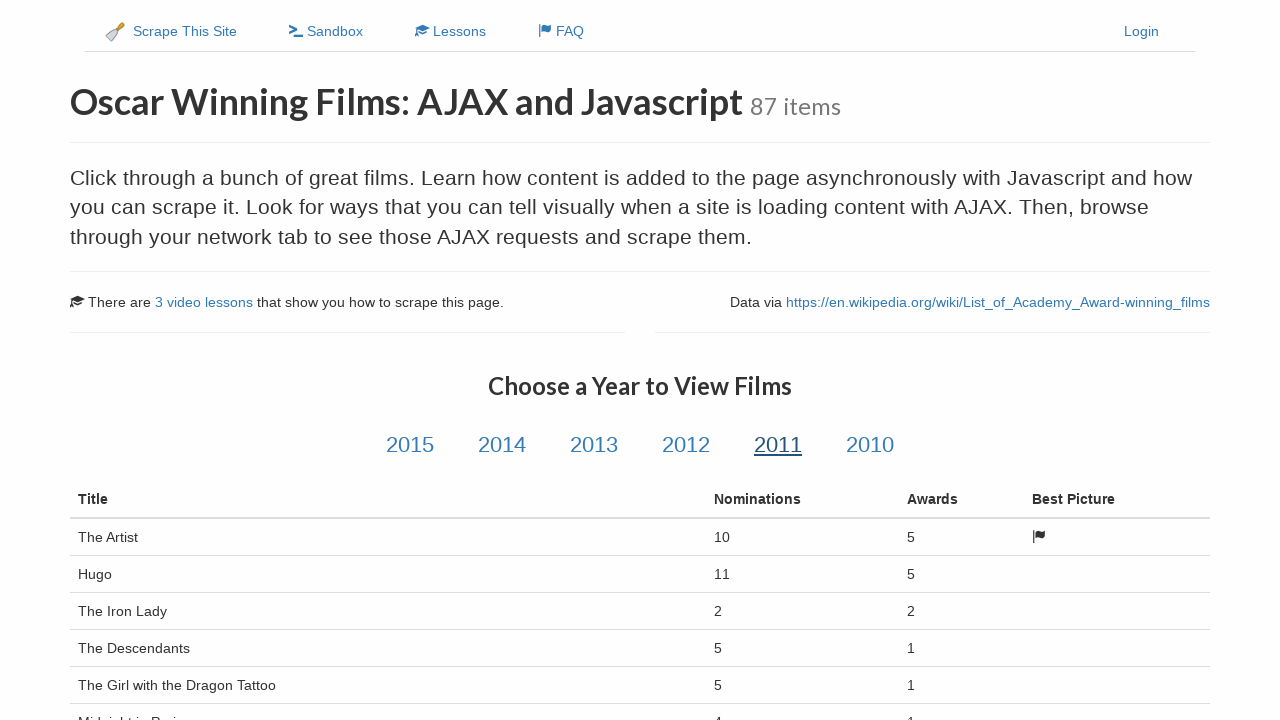

Year links are available again after navigation back
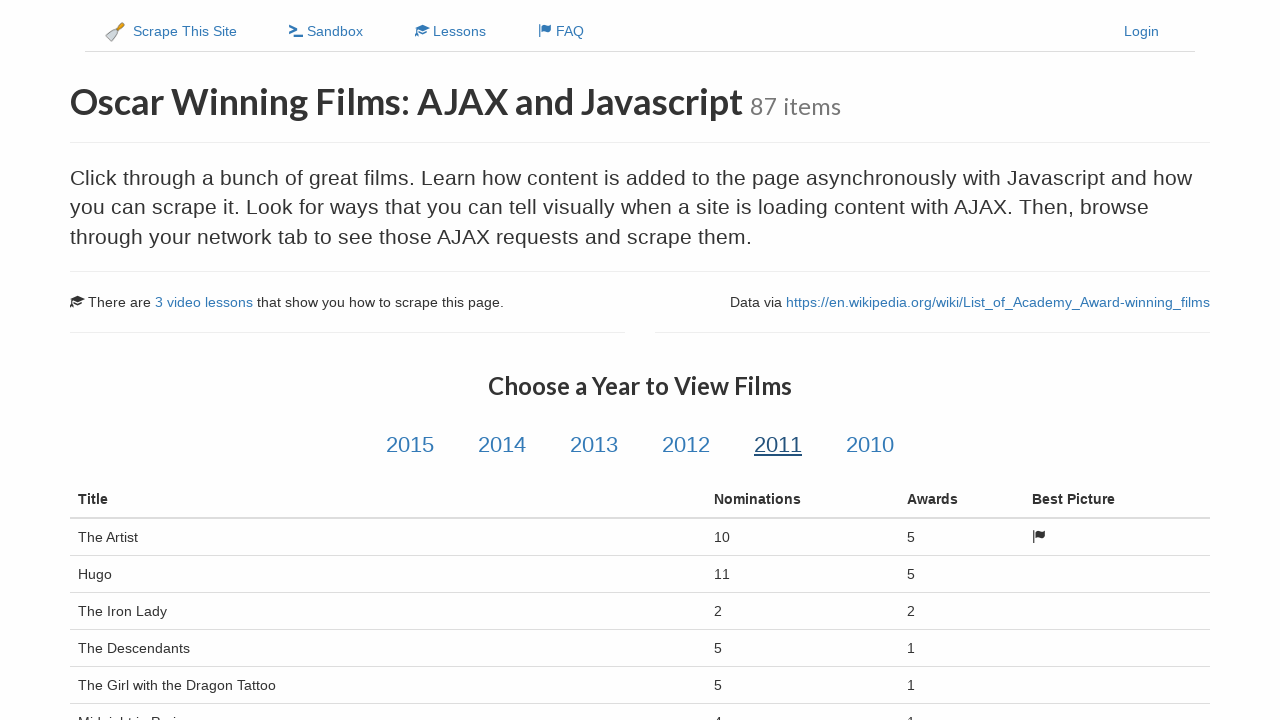

Clicked on year link at index 5 at (870, 445) on xpath=//a[contains(@class,'year-link')] >> nth=5
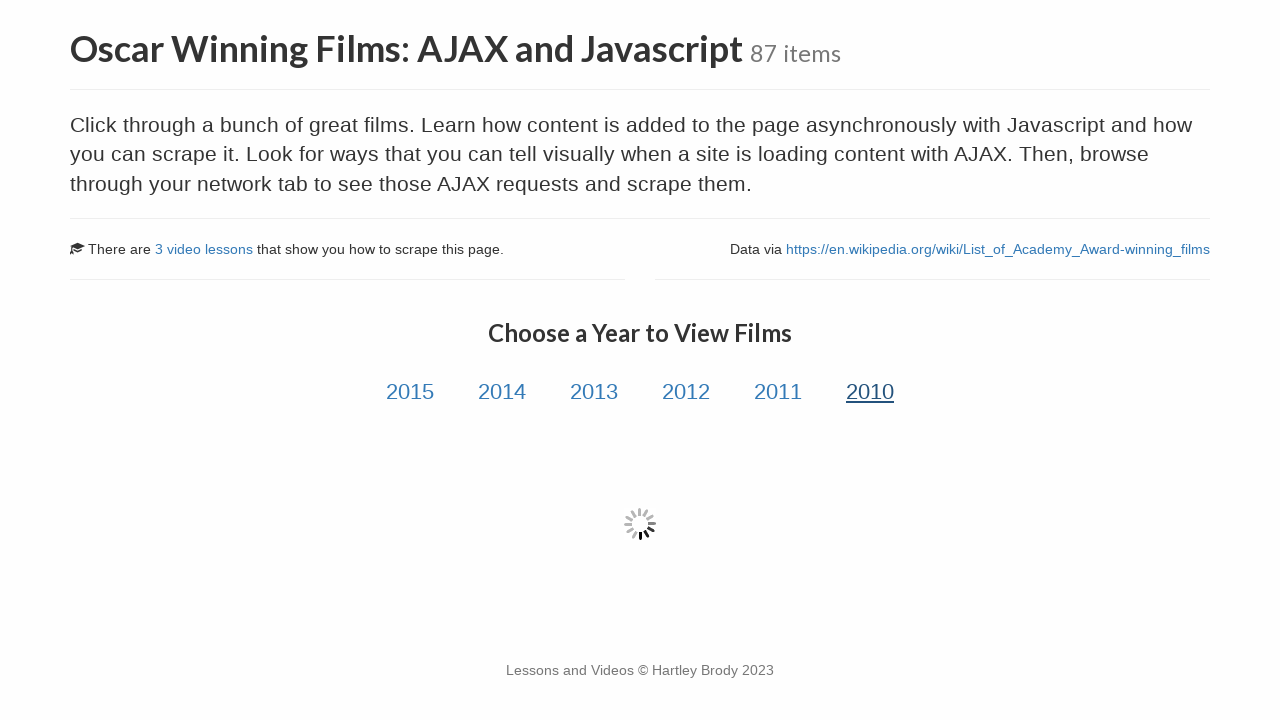

Film data loaded from AJAX request
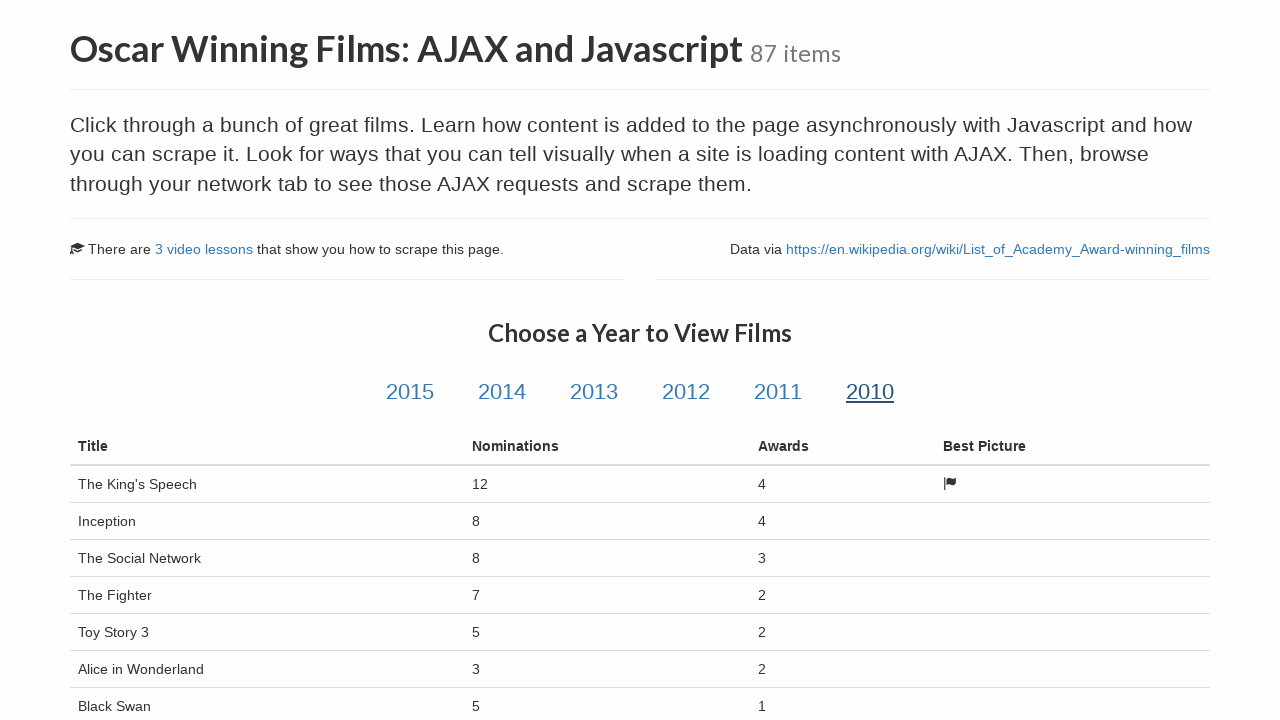

Film titles are now visible on the page
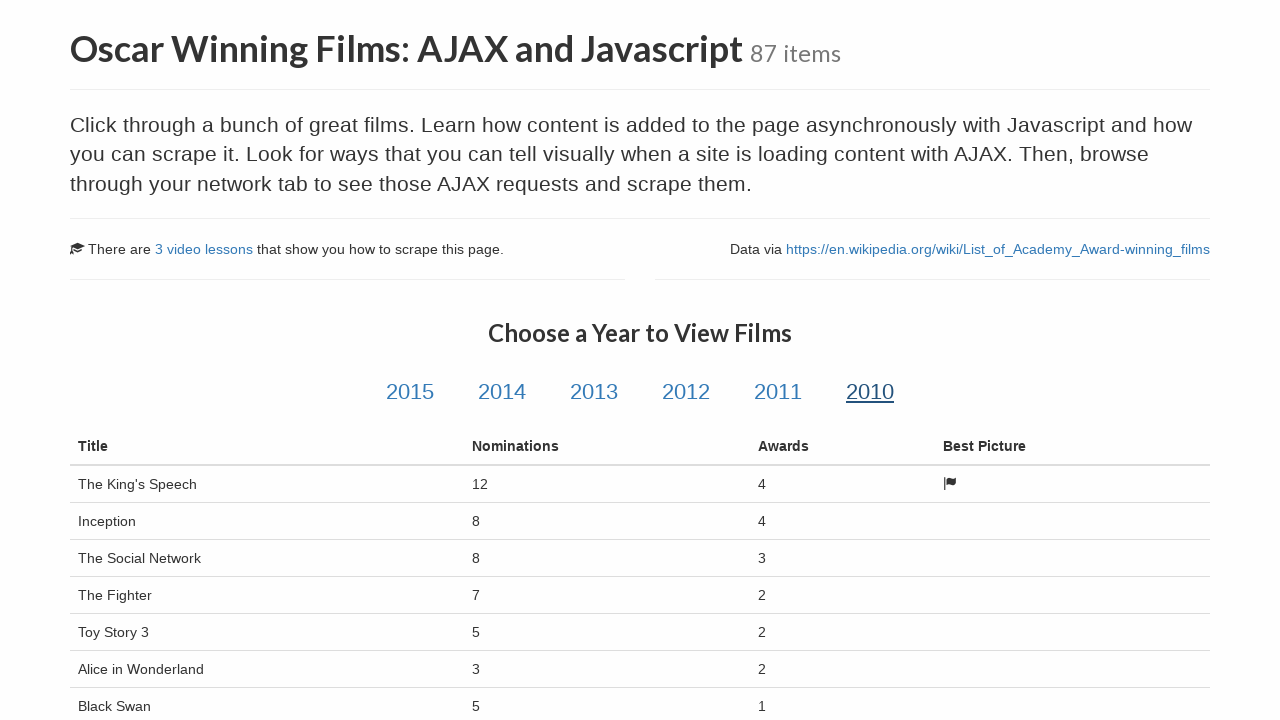

Navigated back to year list
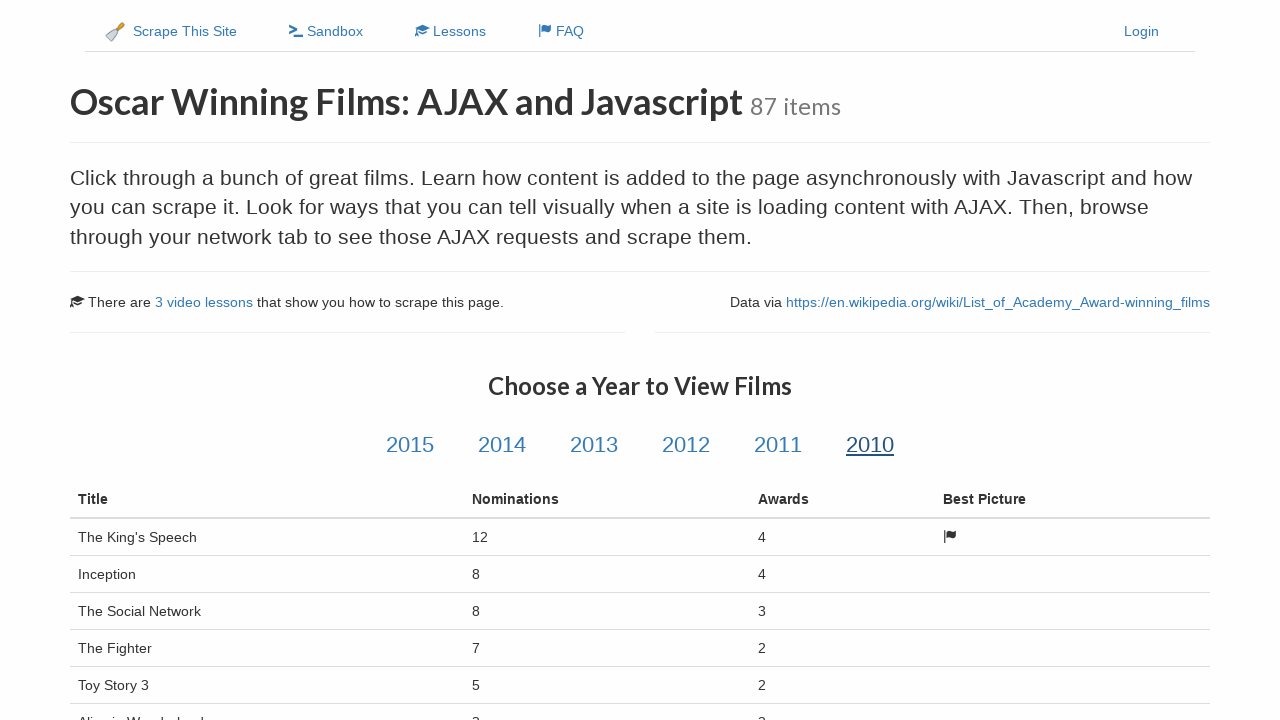

Year links are available again after navigation back
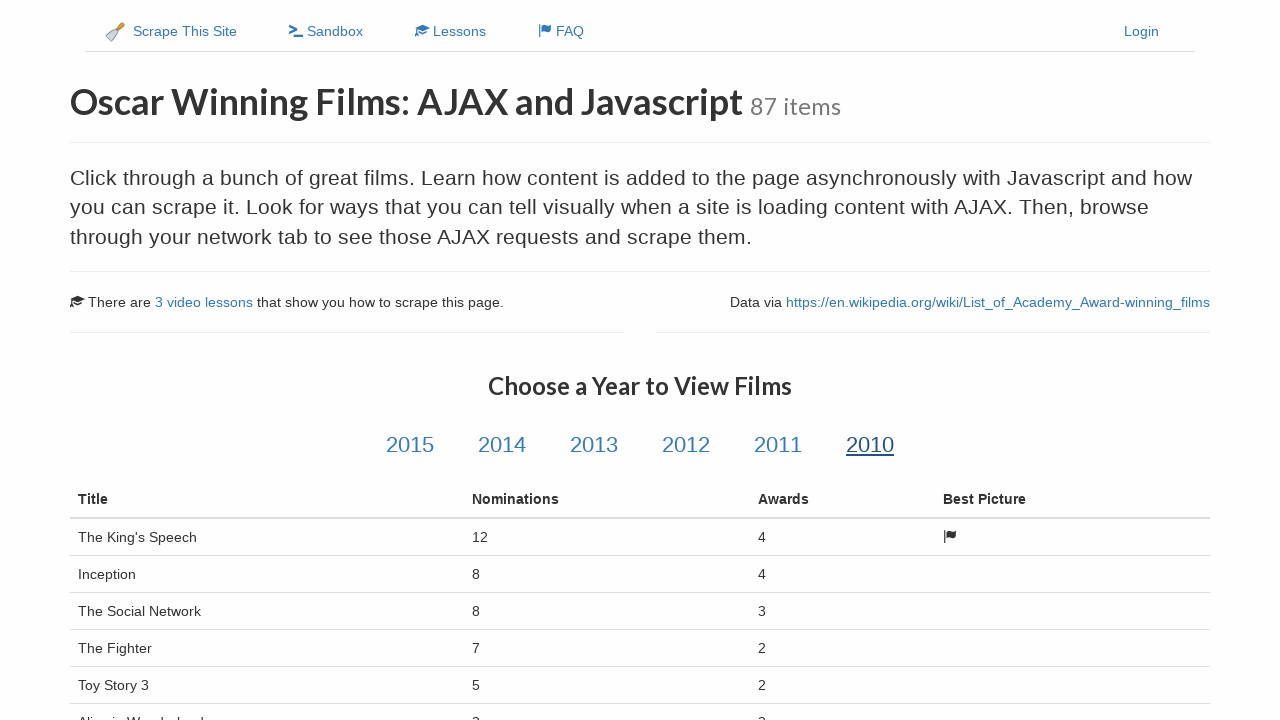

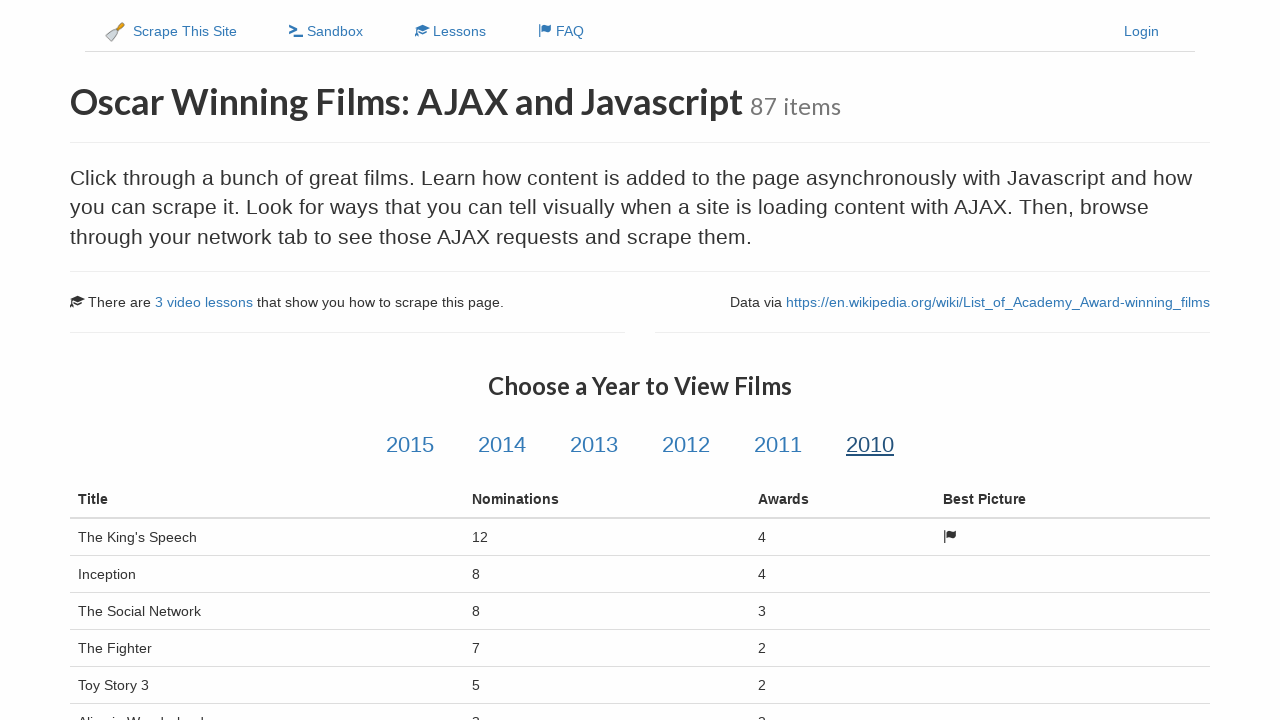